Tests the calculator by entering two numbers, clicking the go button, and verifying the result

Starting URL: http://juliemr.github.io/protractor-demo/

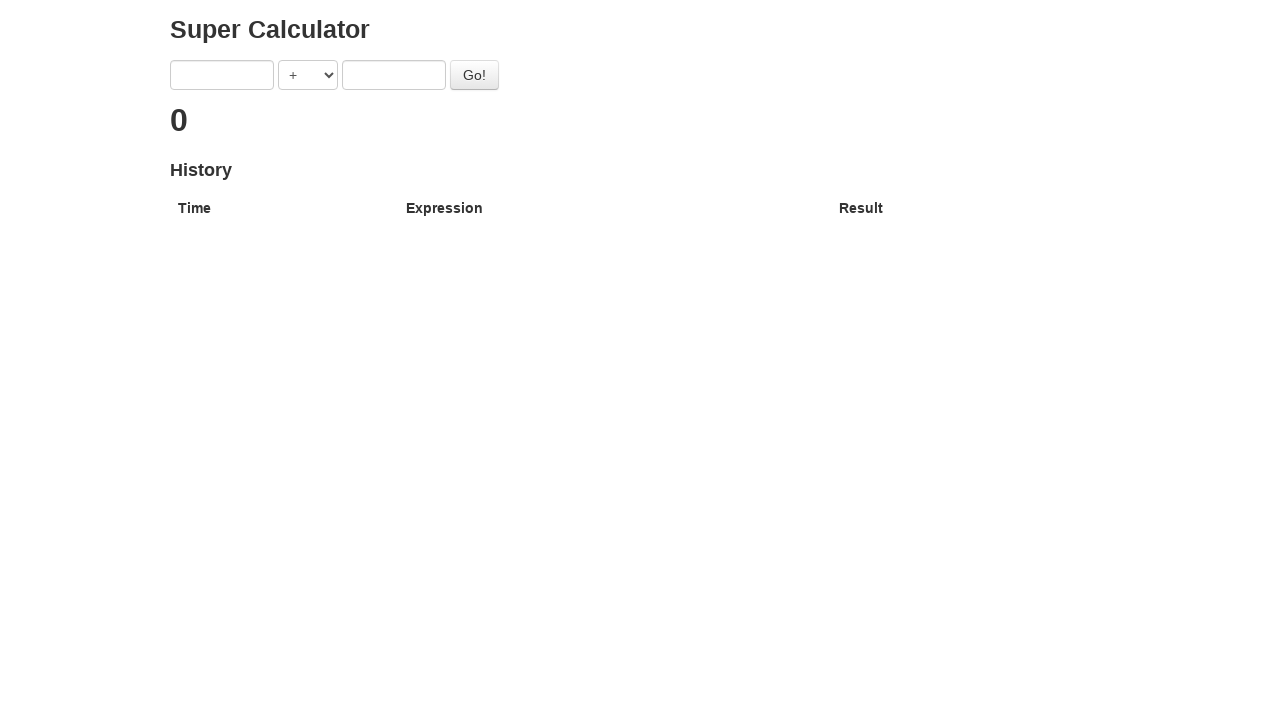

Entered first number '1' in the calculator on input[ng-model='first']
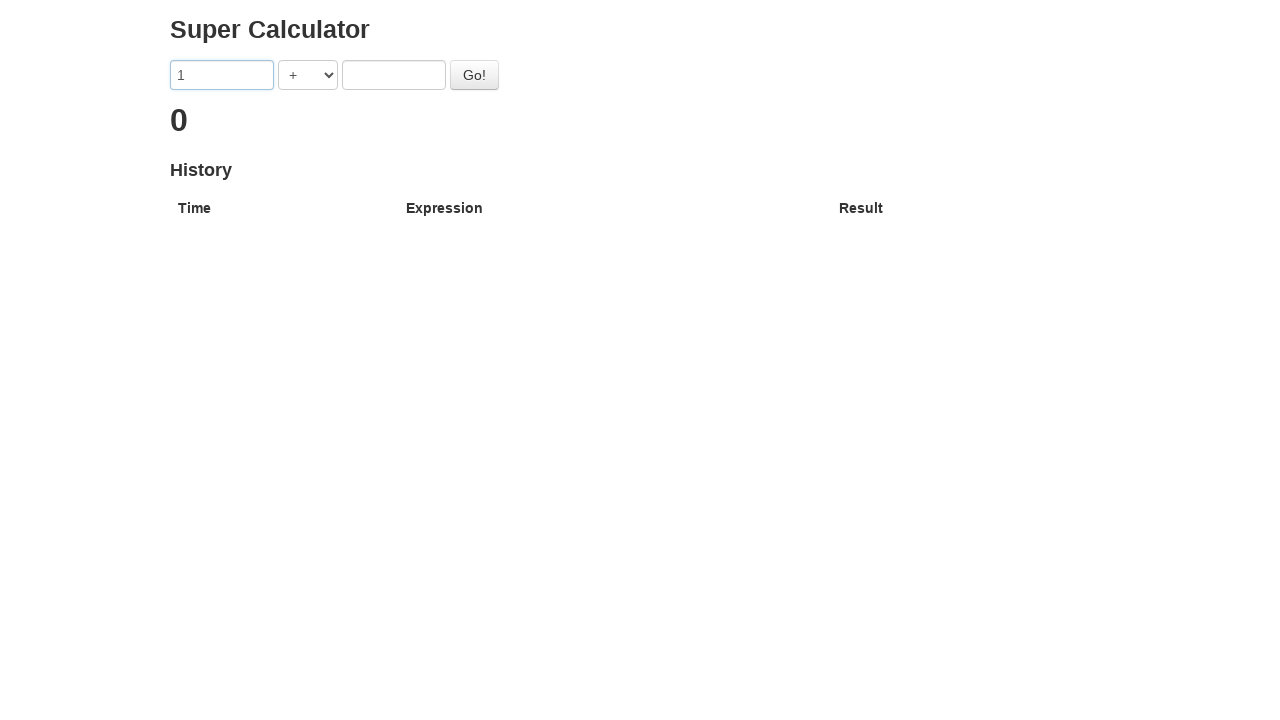

Entered second number '2' in the calculator on input[ng-model='second']
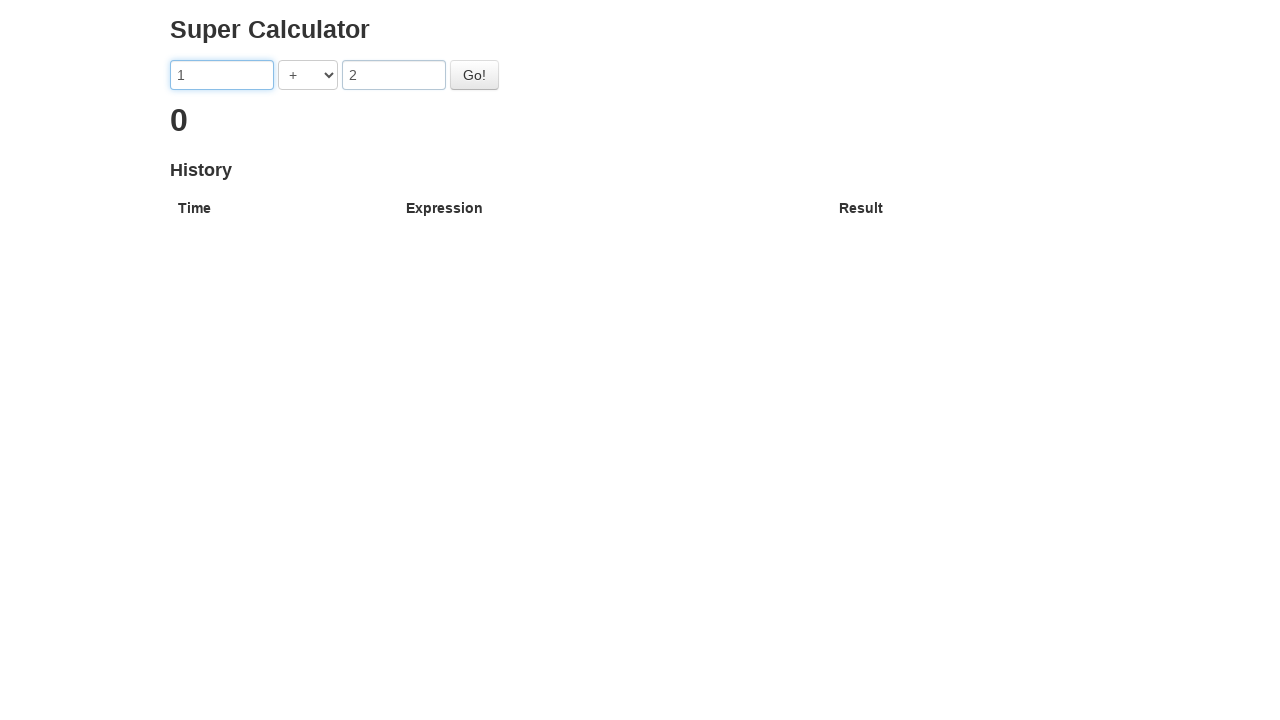

Clicked the go button to calculate the sum at (474, 75) on #gobutton
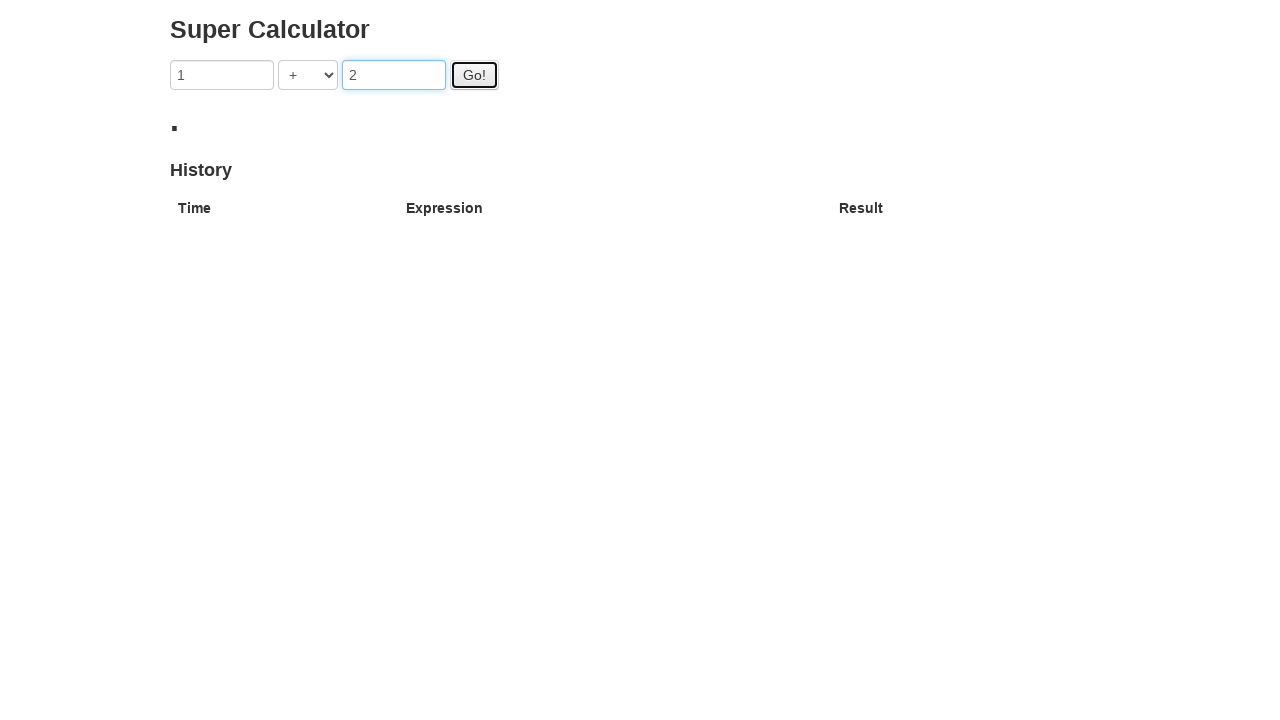

Result '3' is displayed, confirming 1 + 2 = 3
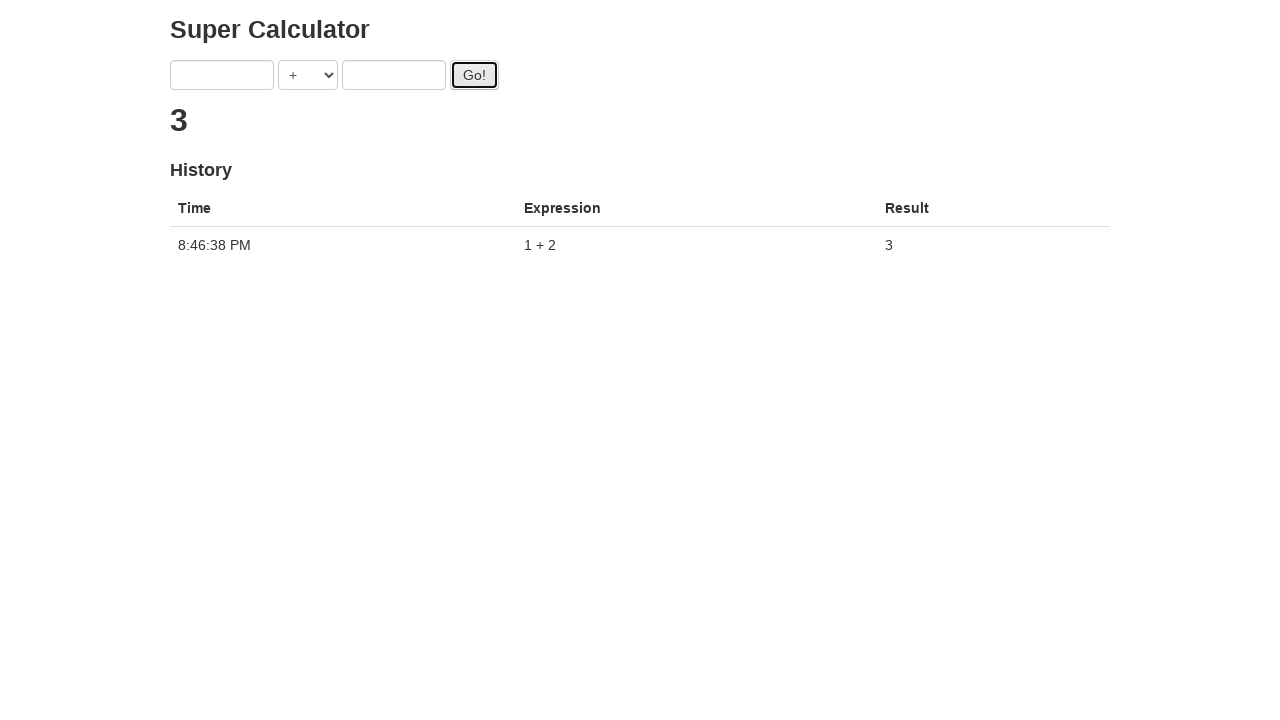

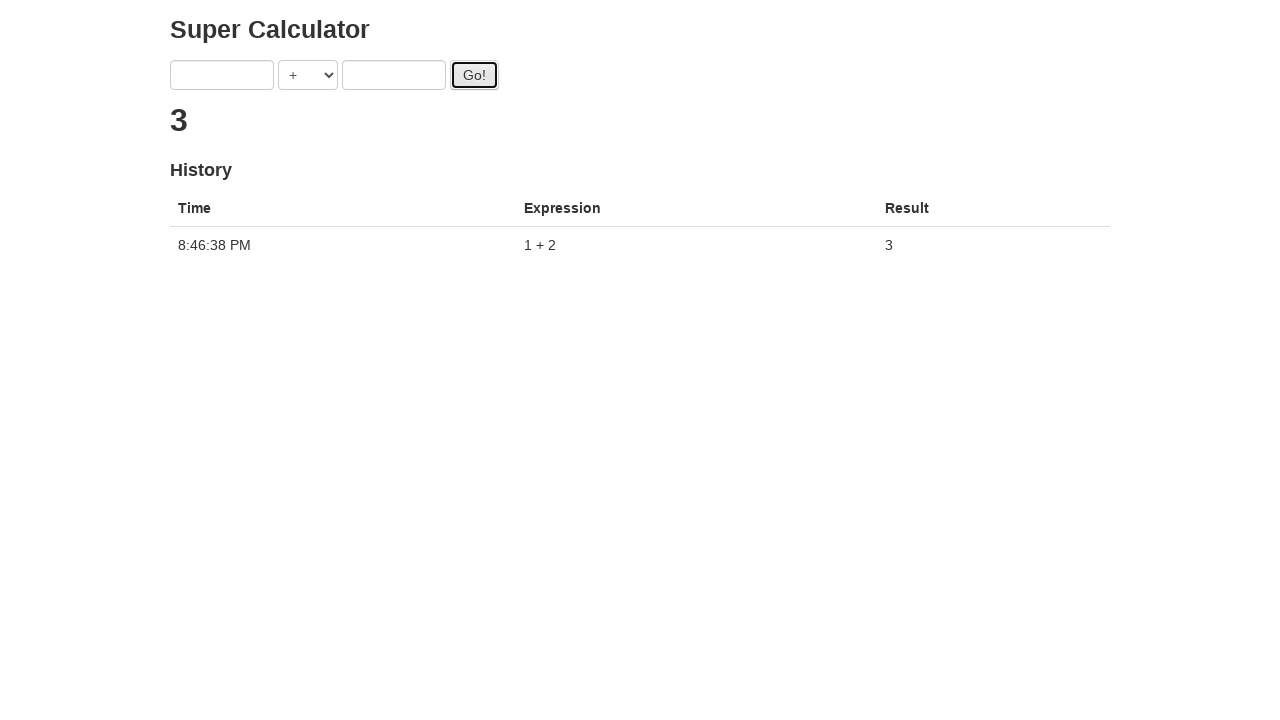